Tests the Material UI checkbox component page by verifying that a checkbox element exists and has the expected default value

Starting URL: https://mui.com/material-ui/react-checkbox/

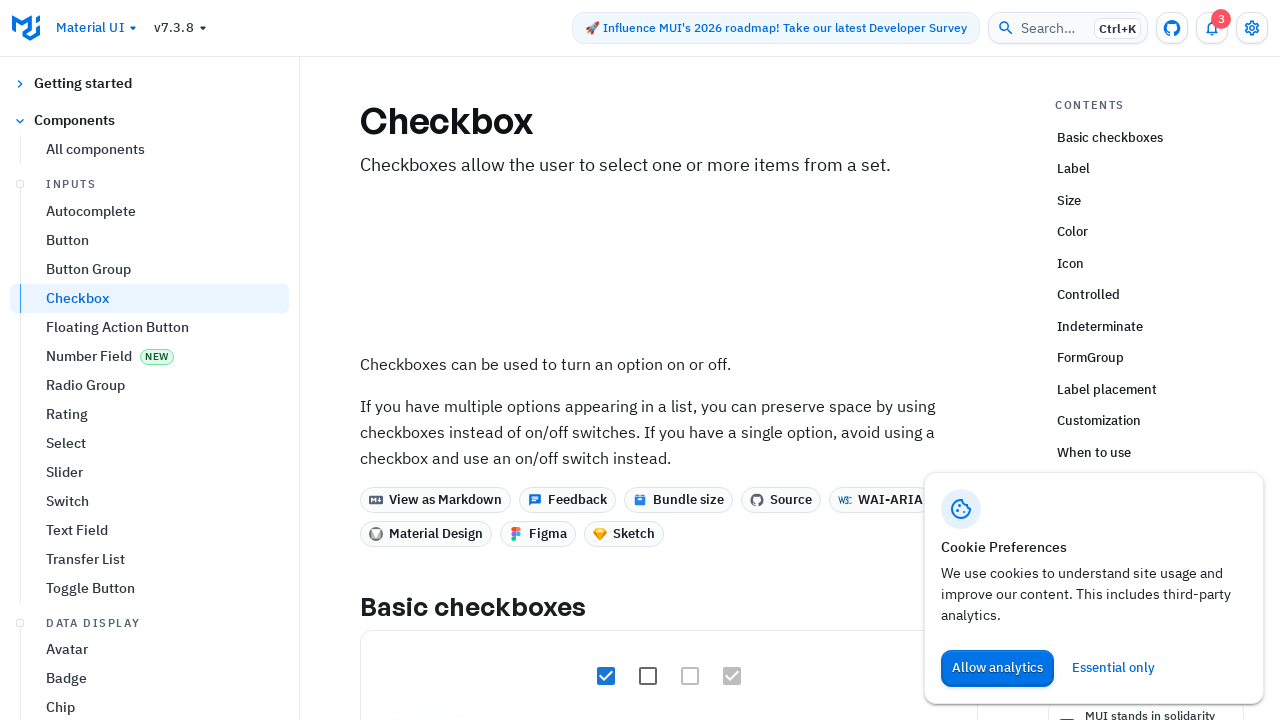

Checkbox element with aria-label 'Checkbox demo' is present and ready
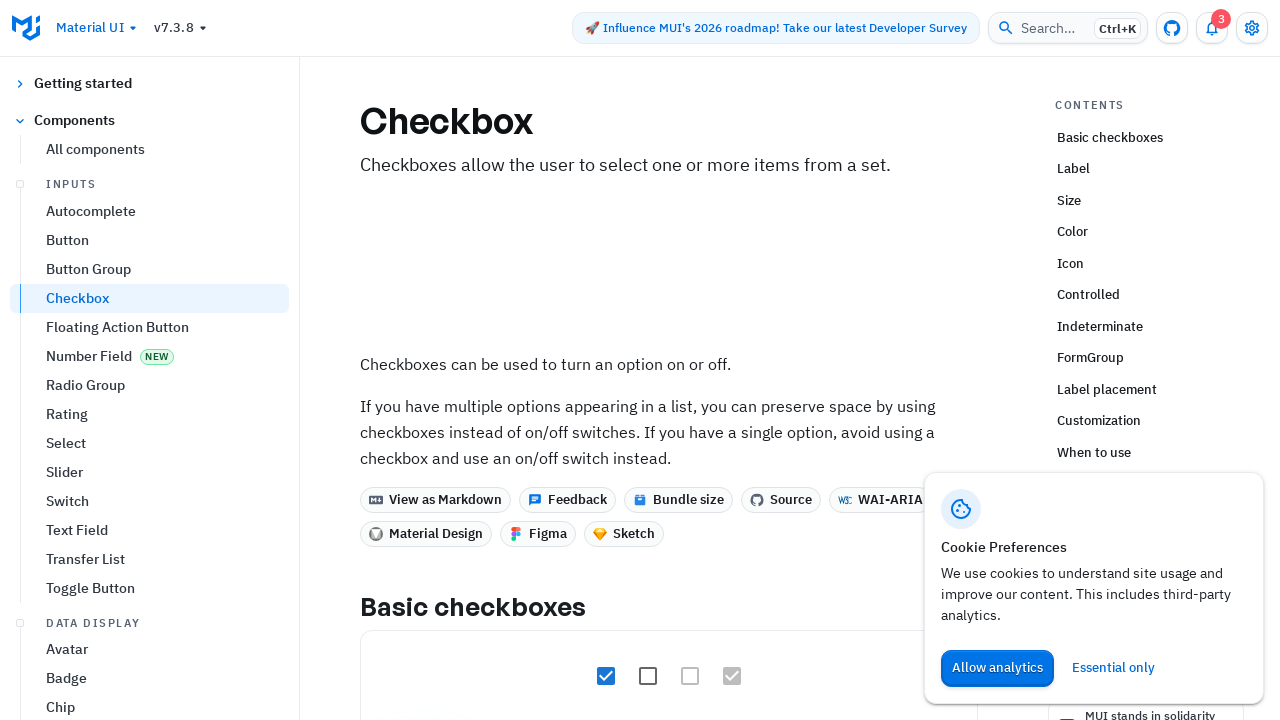

Retrieved checkbox value: 'on'
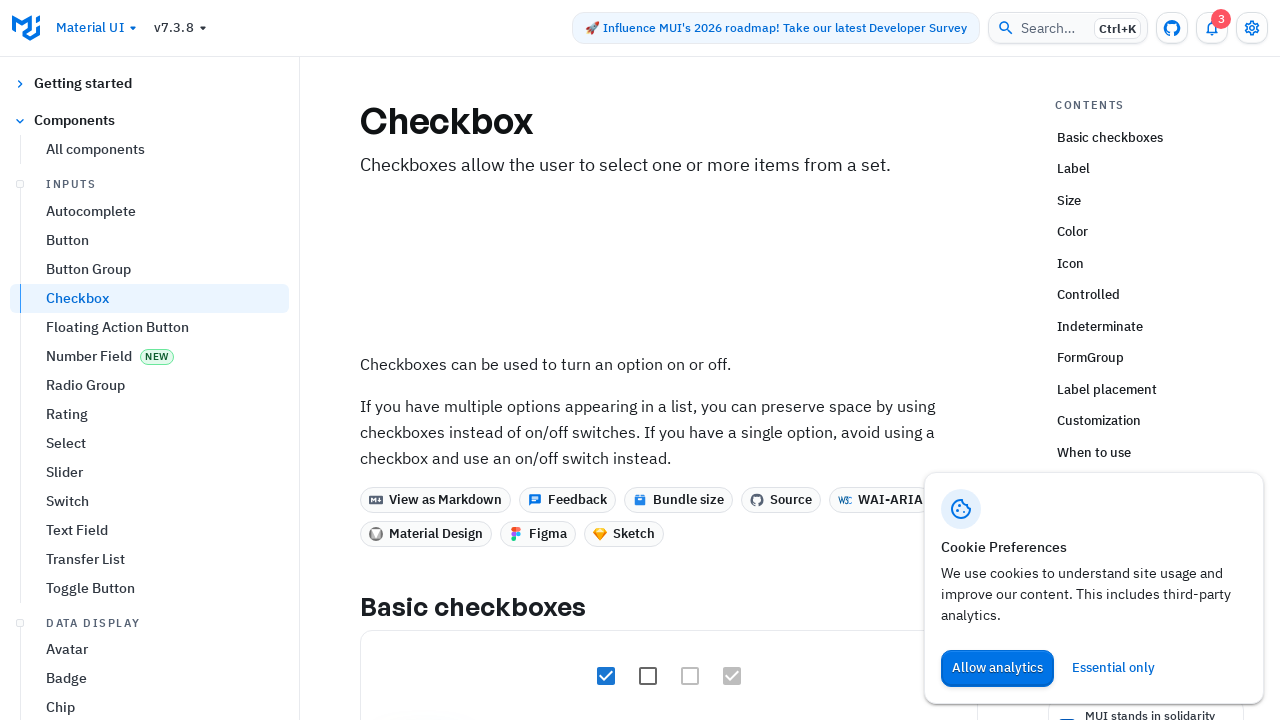

Verified checkbox value contains 'on'
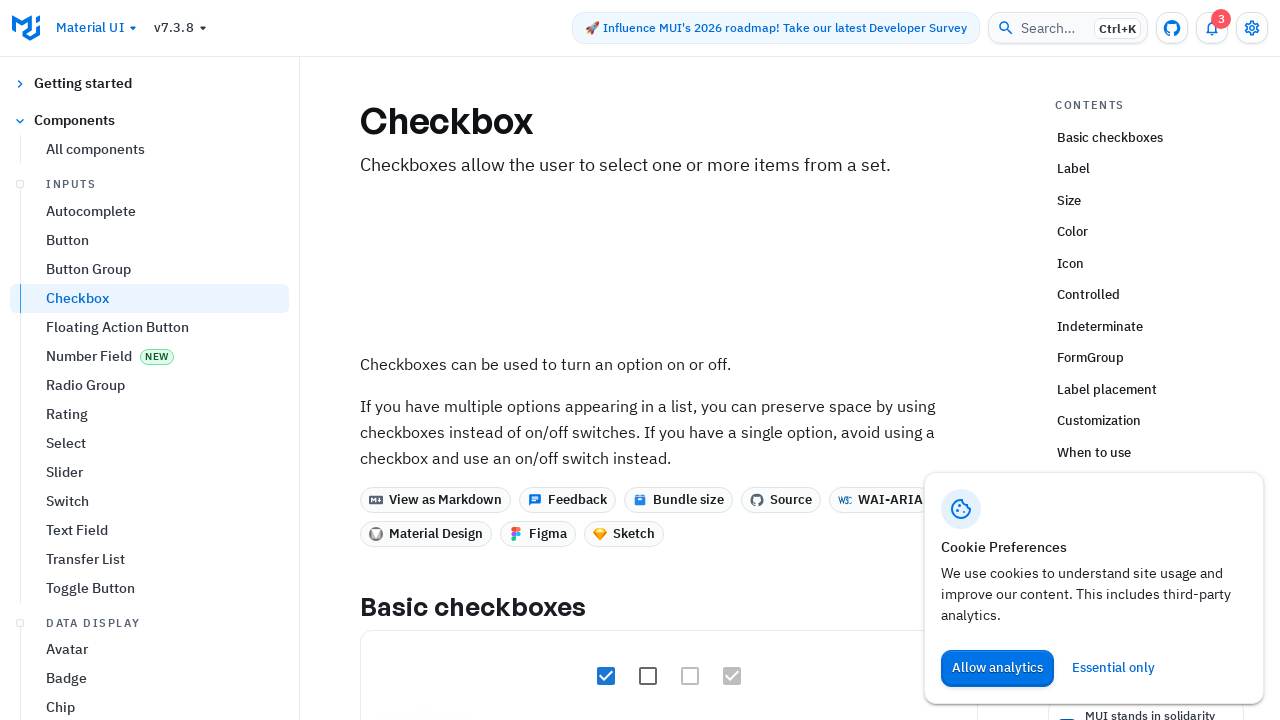

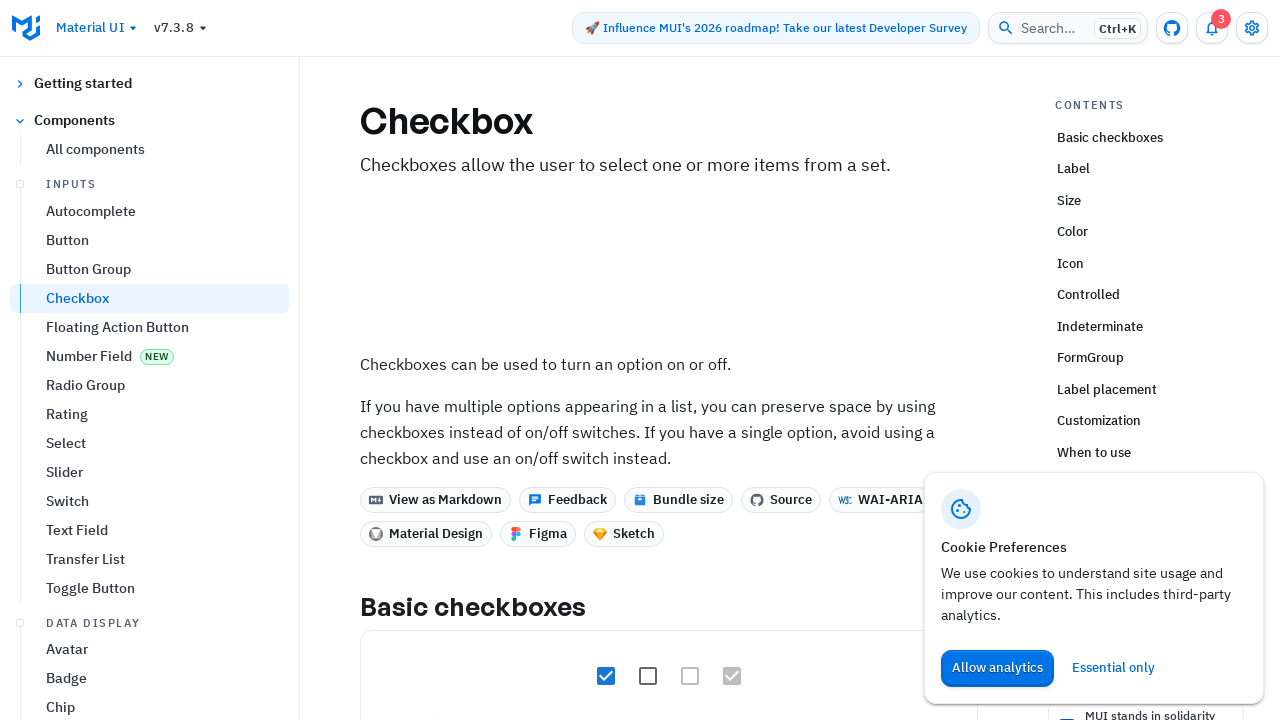